Tests scrolling to form elements and filling in name and date fields on a form page

Starting URL: https://formy-project.herokuapp.com/scroll

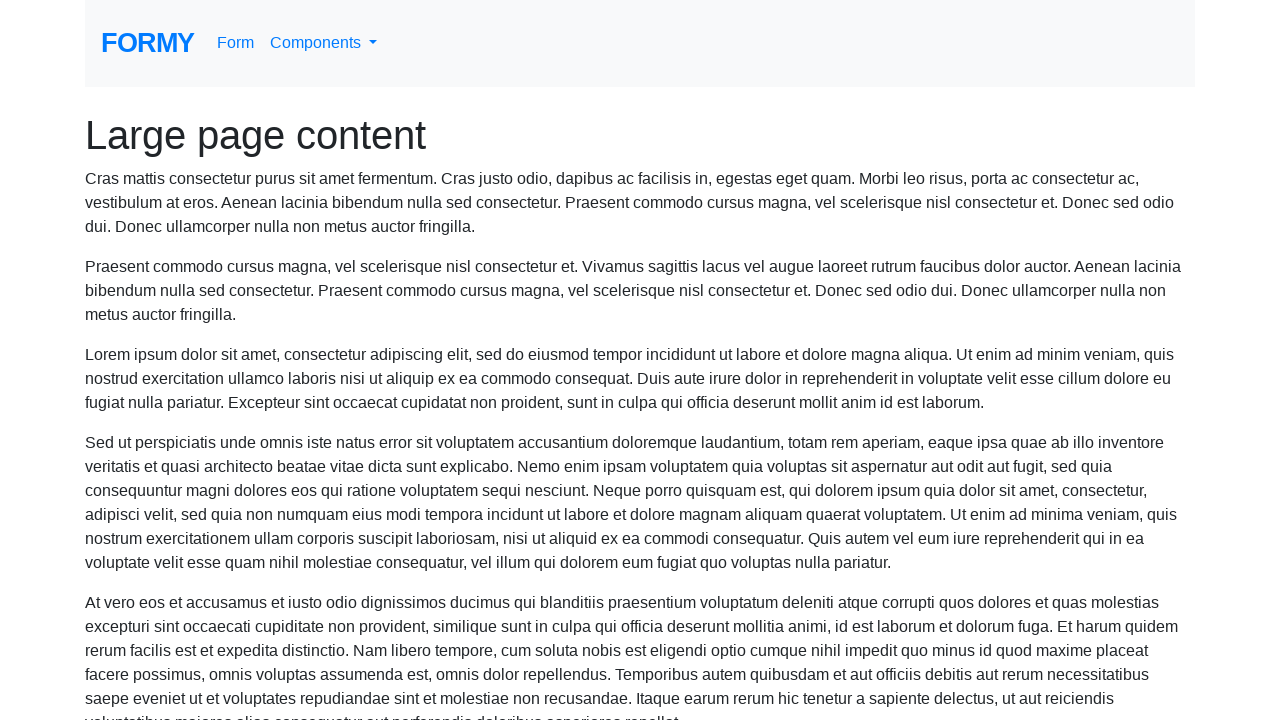

Located name field element
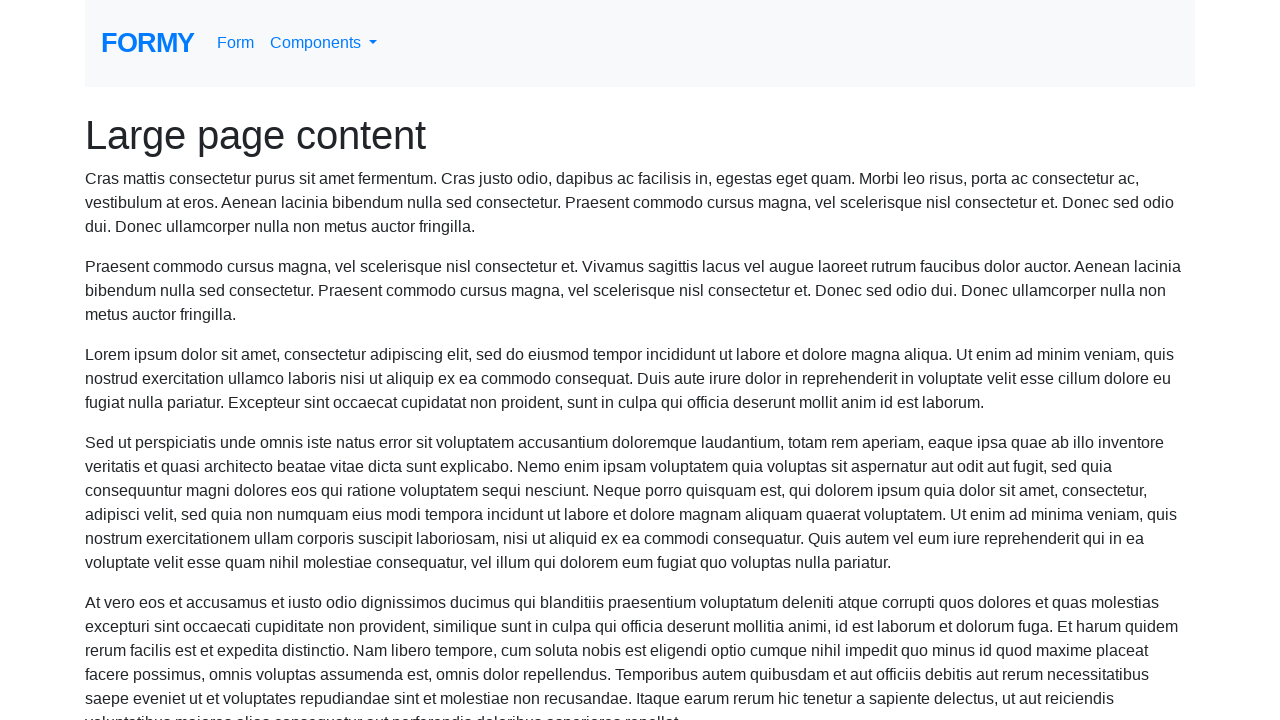

Scrolled to name field
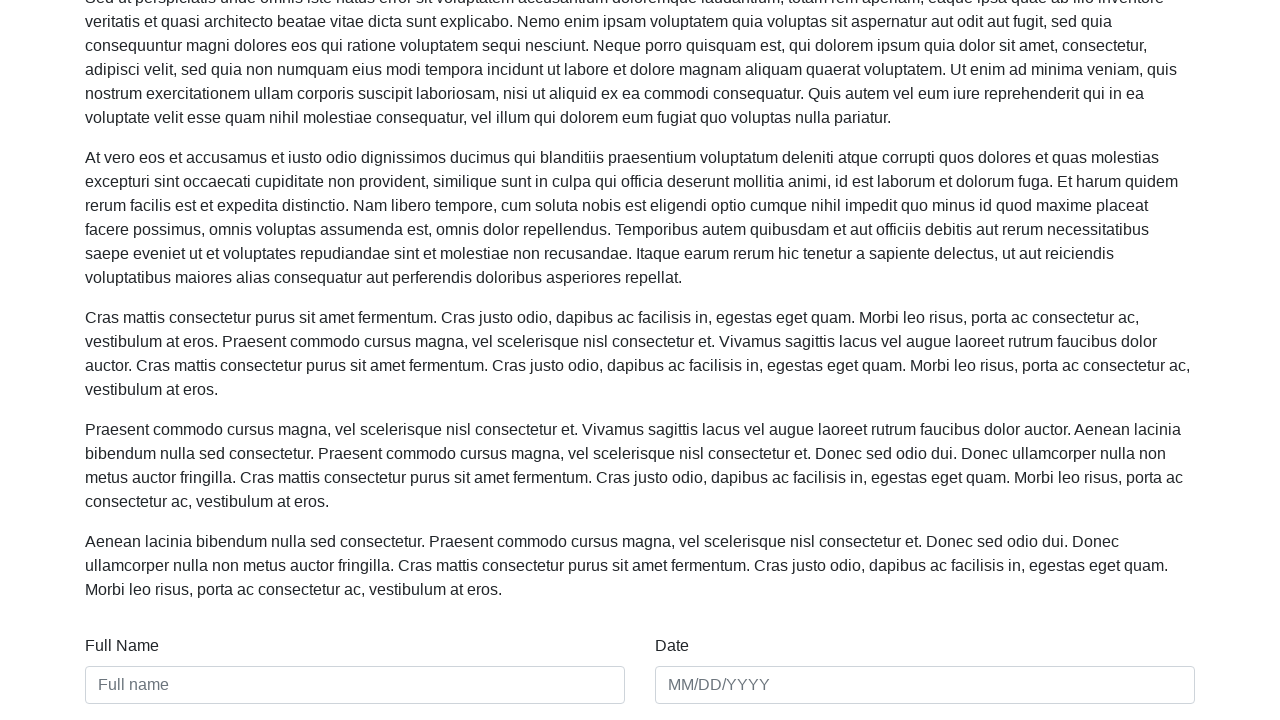

Filled name field with 'John Smith' on #name
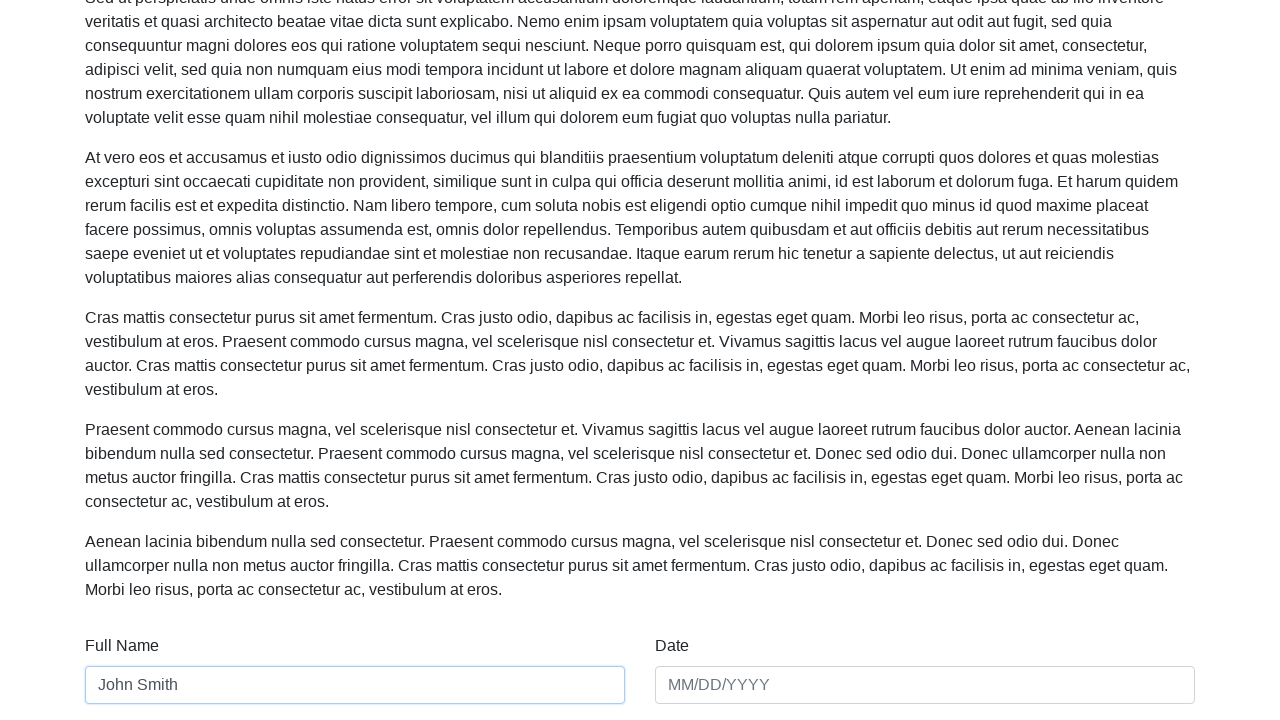

Filled date field with '15/03/2024' on #date
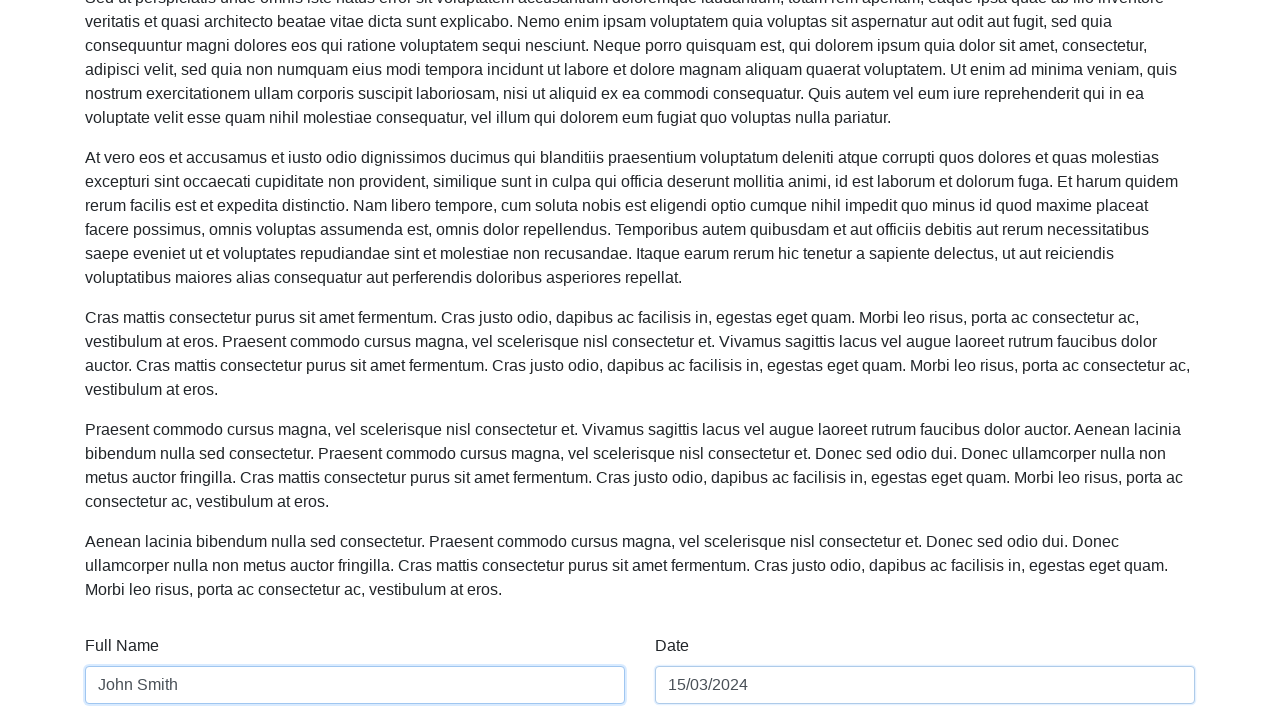

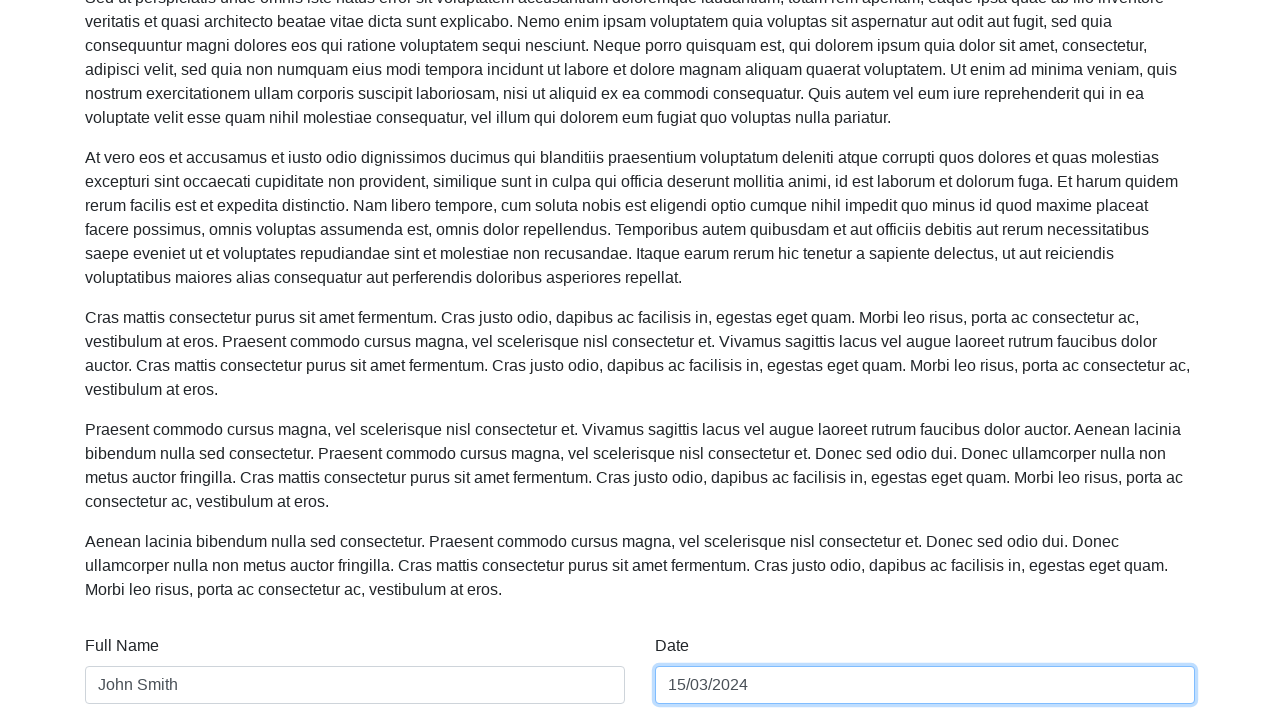